Tests navigation by clicking on a homepage link and verifying the URL changes to the expected homepage URL.

Starting URL: https://kristinek.github.io/site/examples/actions

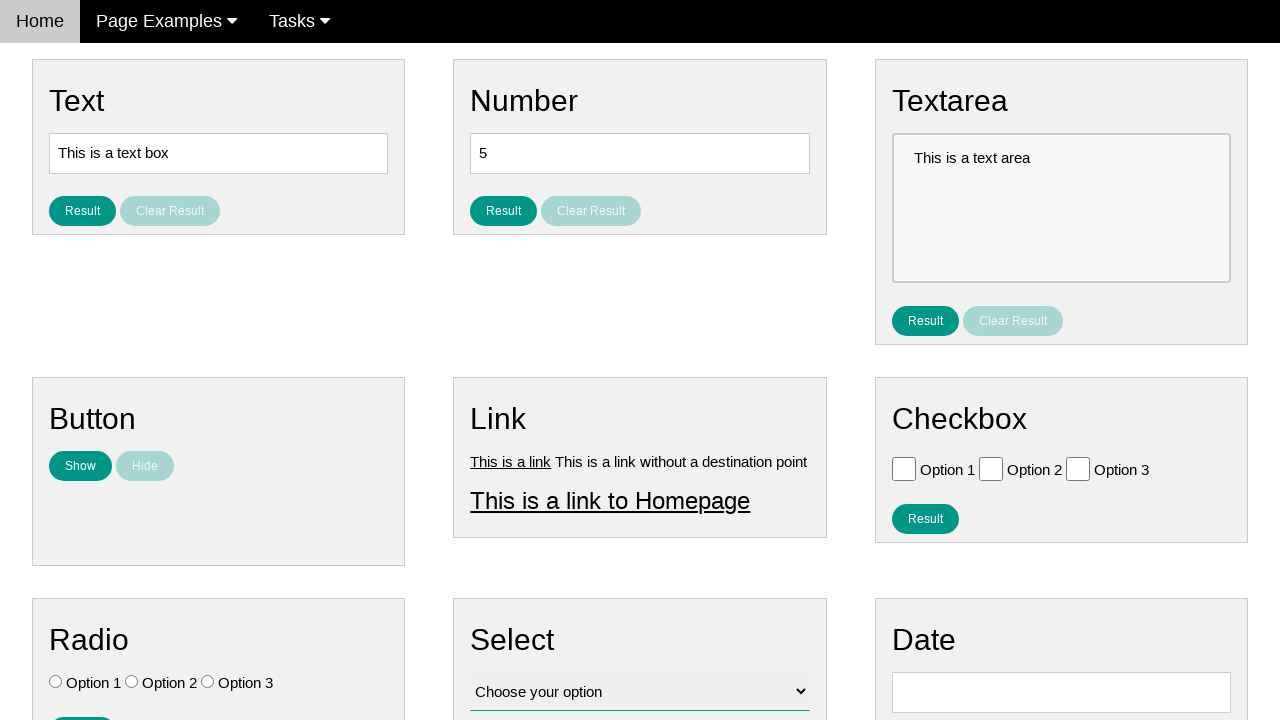

Verified current URL is the base URL (https://kristinek.github.io/site/examples/actions)
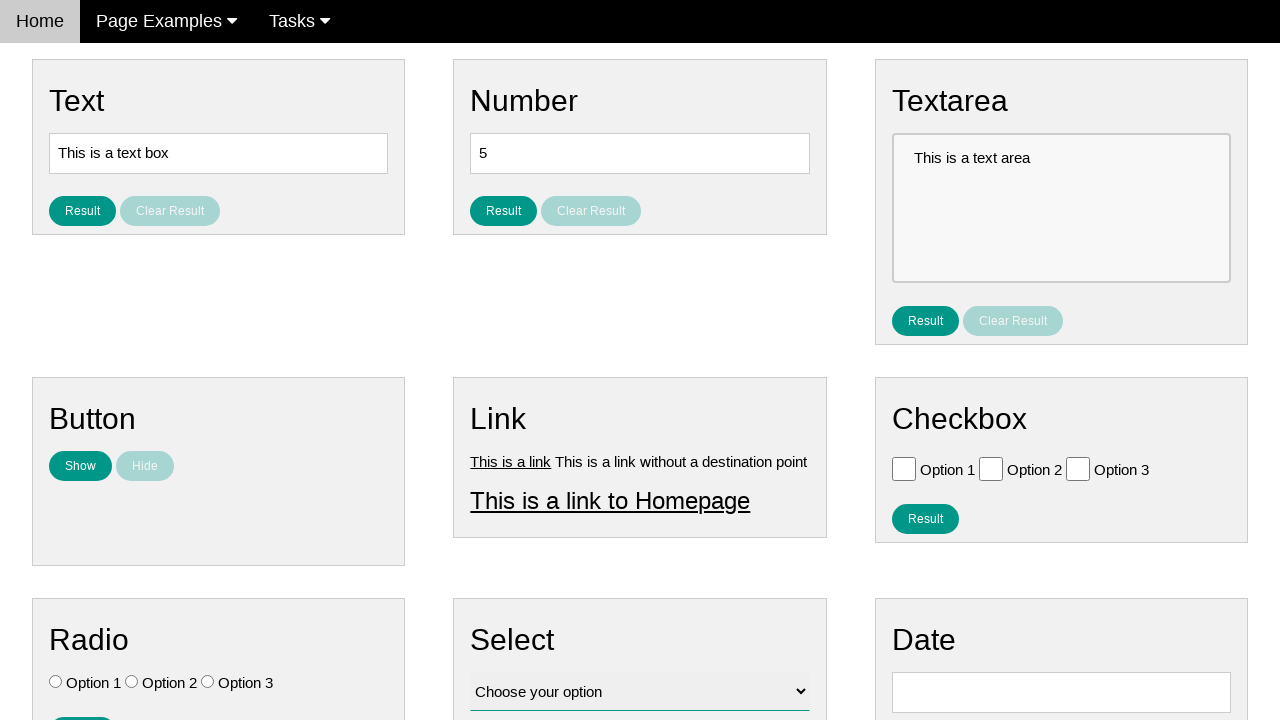

Clicked on the homepage link at (610, 500) on #homepage_link
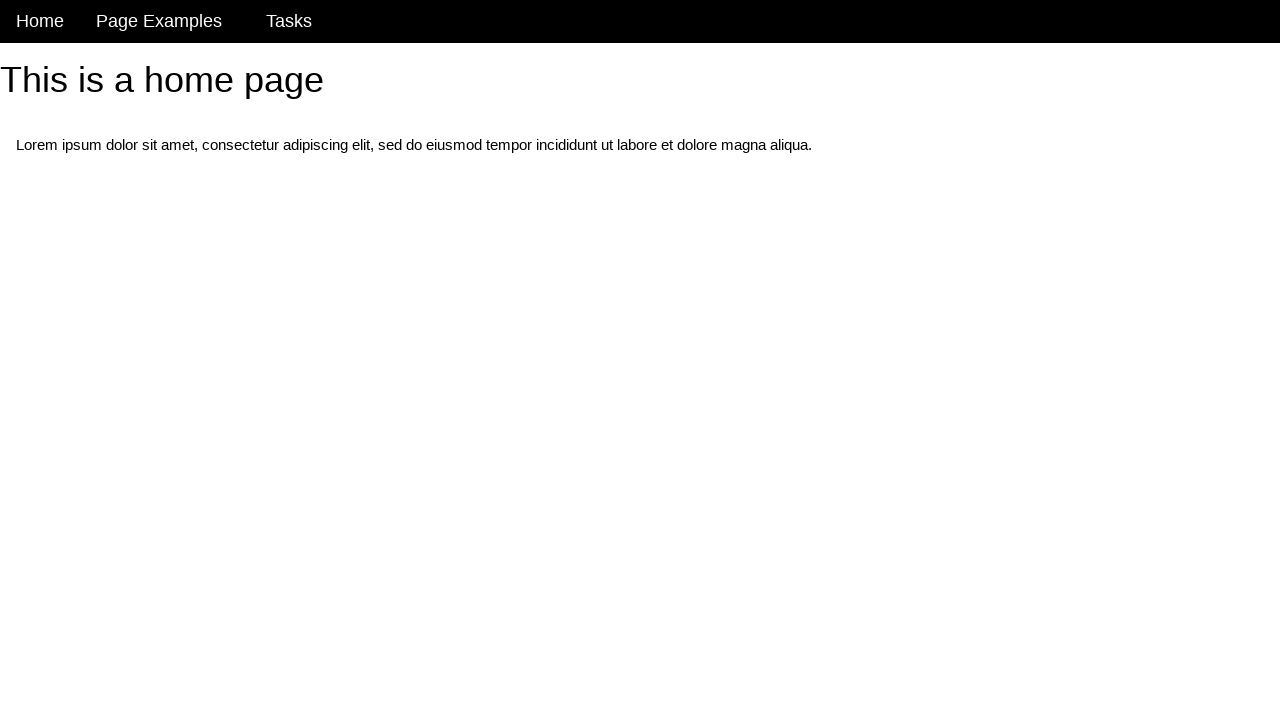

Page load completed after navigation
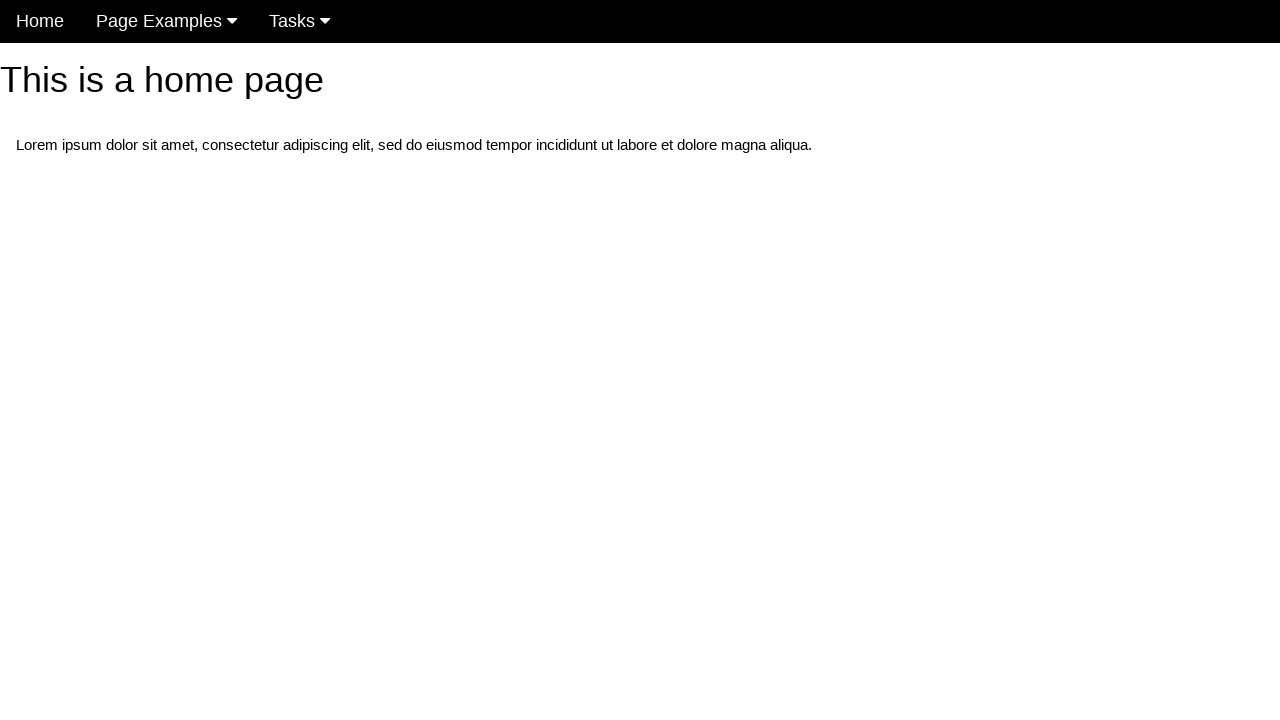

Verified URL changed from base URL
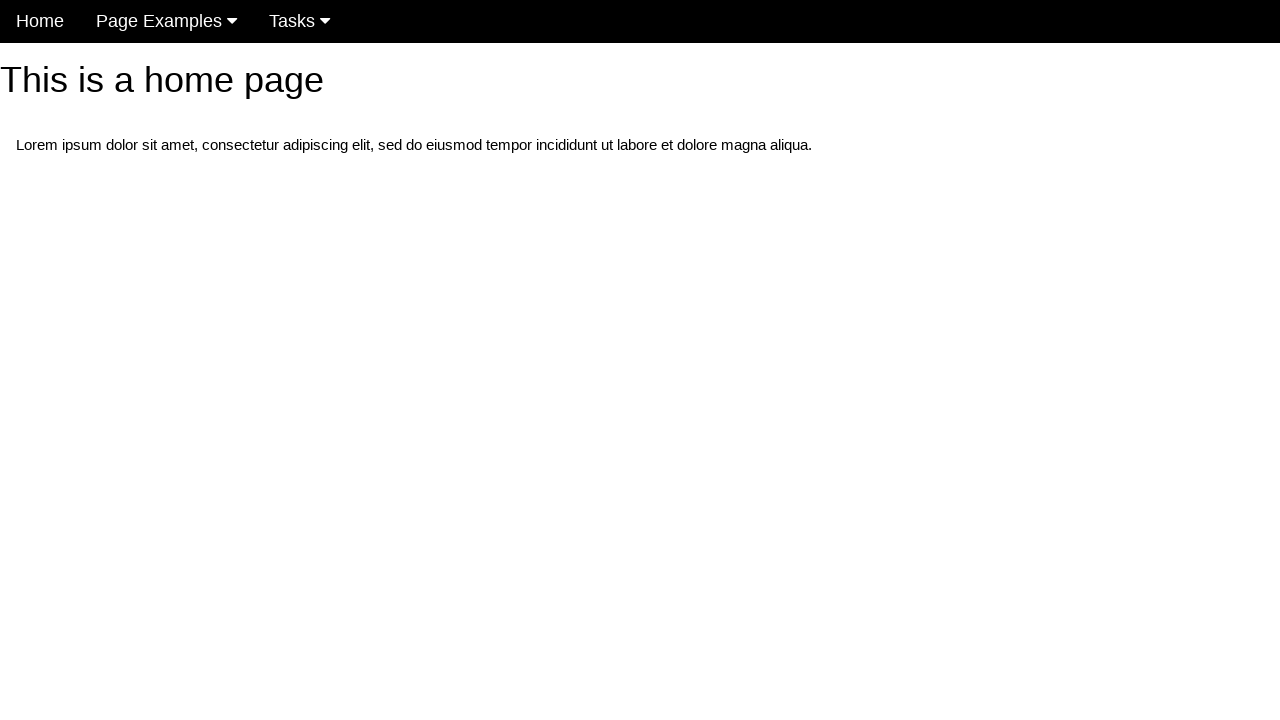

Verified URL is now the homepage (https://kristinek.github.io/site/)
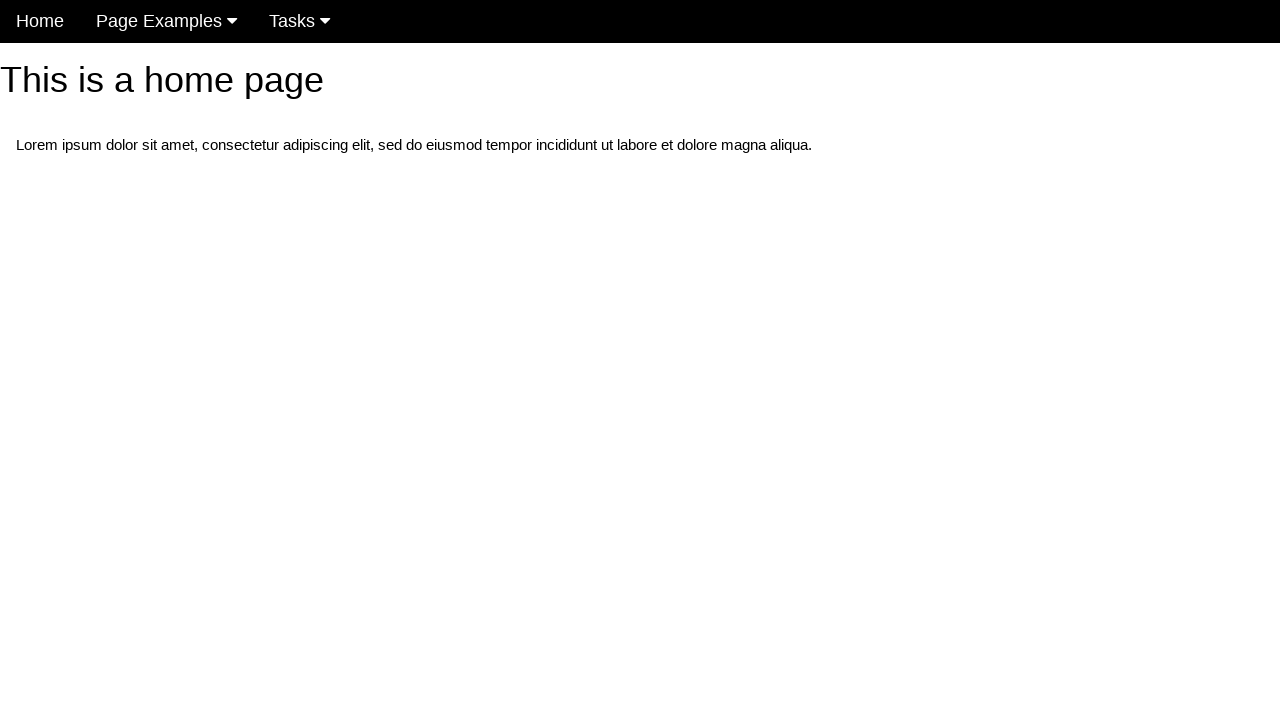

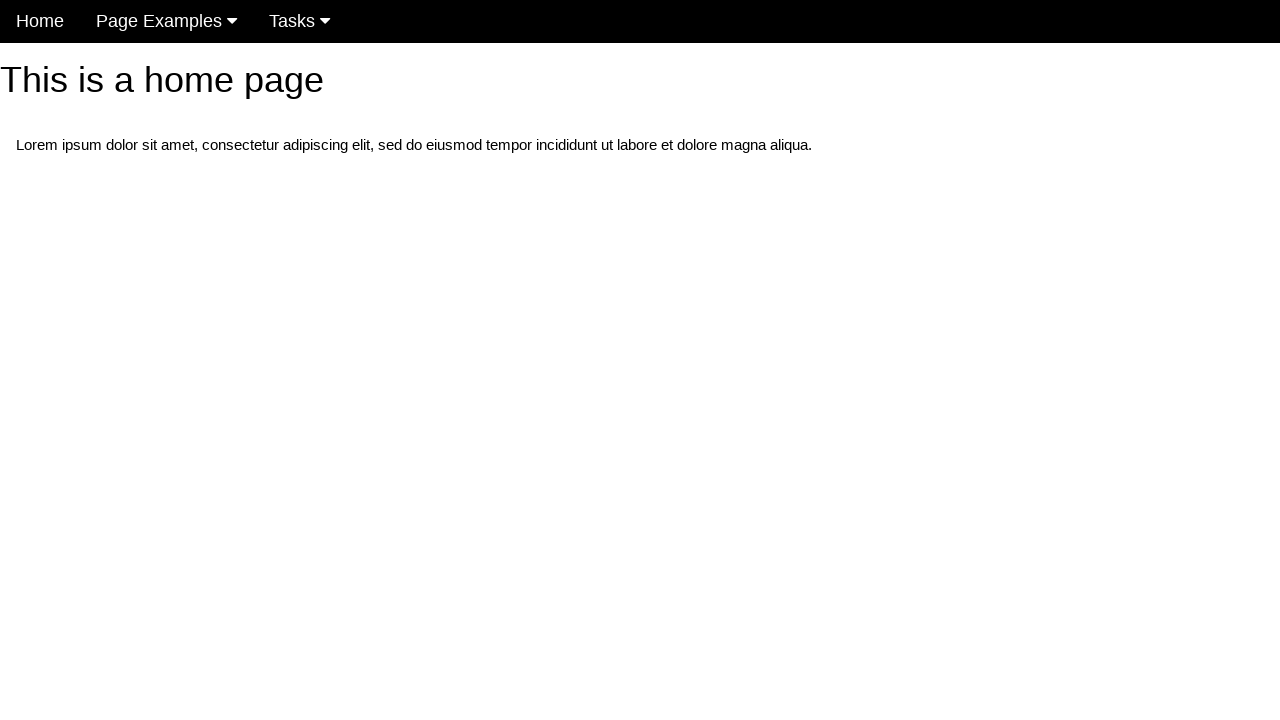